Tests sortable data tables by verifying content and sorting a column

Starting URL: https://the-internet.herokuapp.com/tables

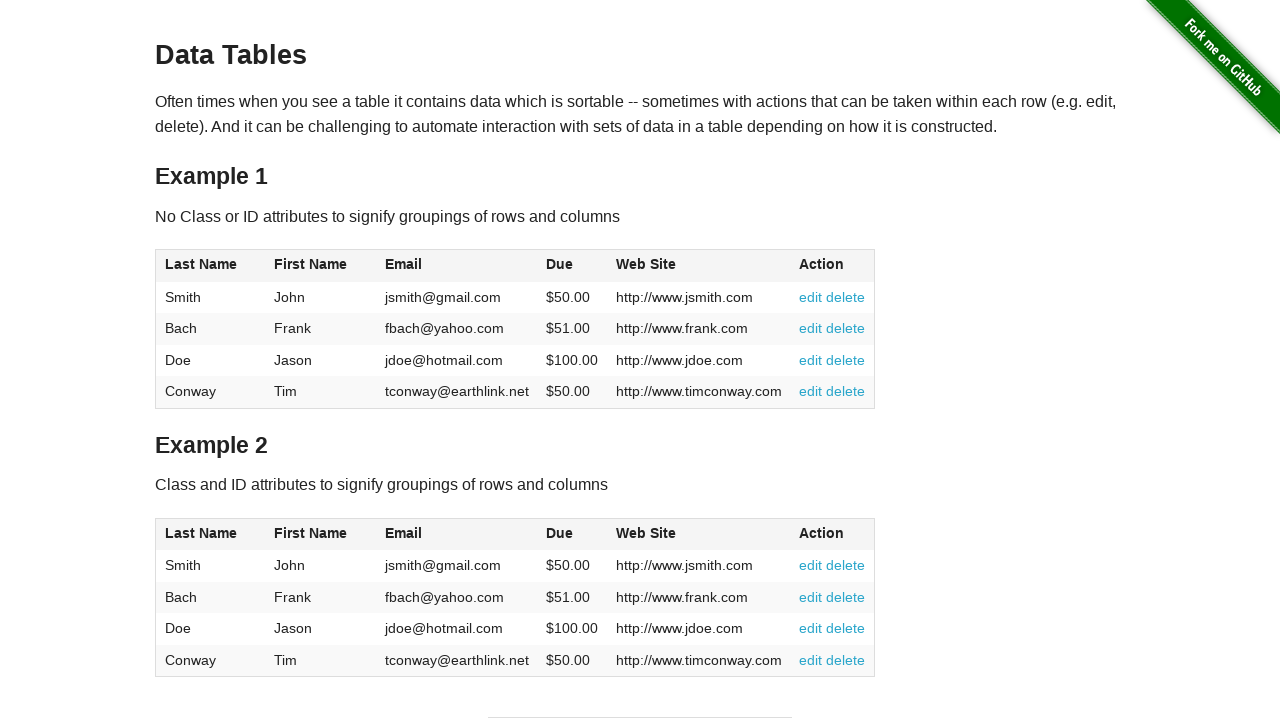

Navigated to sortable data tables page
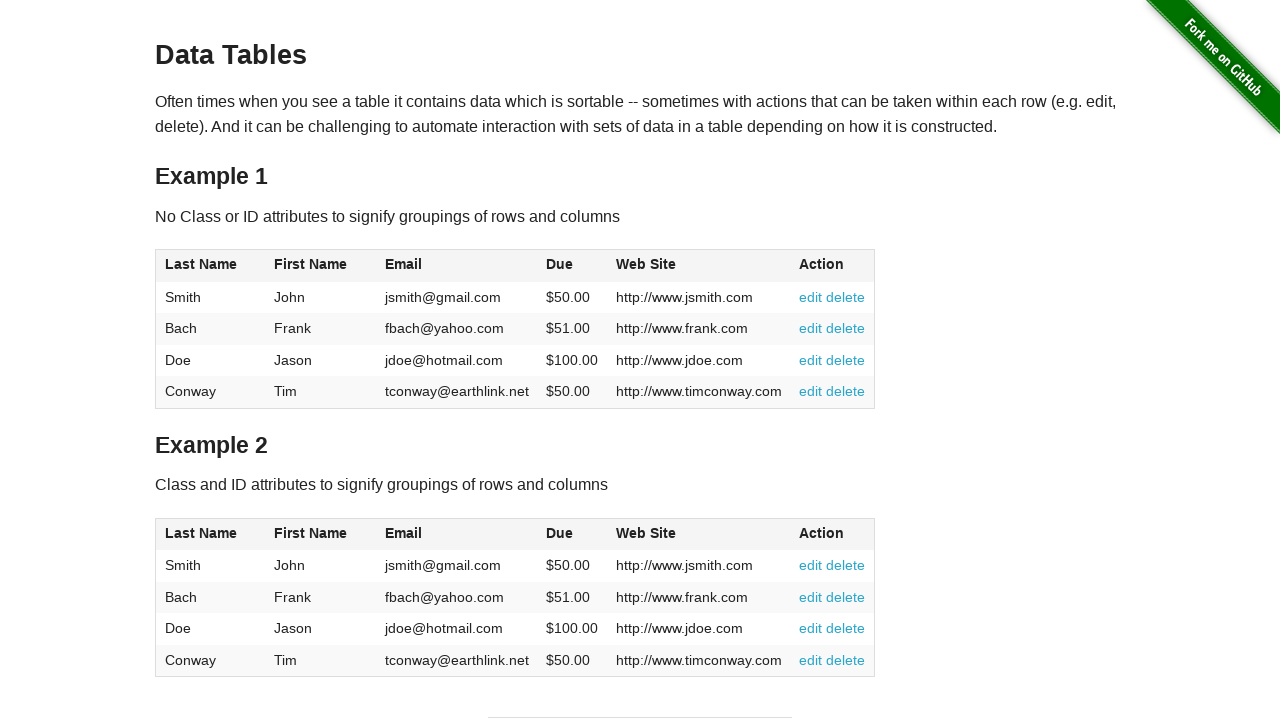

Table 1 loaded and ready
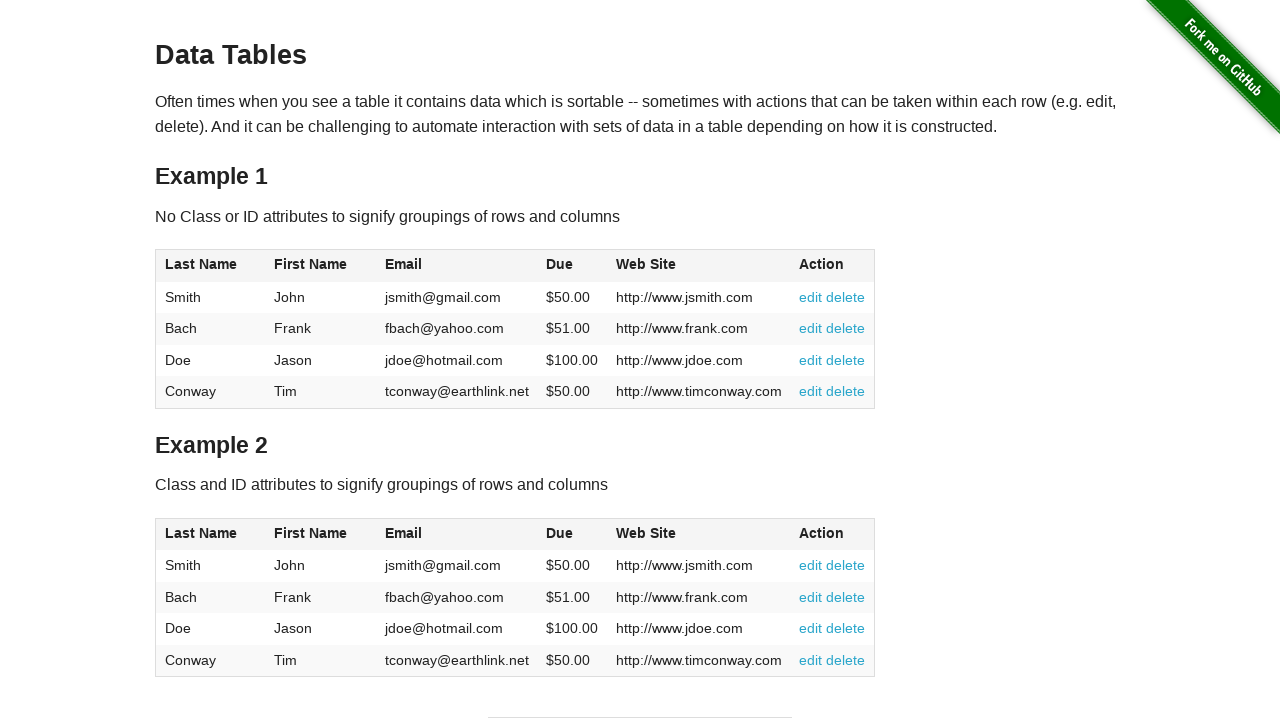

Verified table 1 contains expected content with email 'http://www.jdoe.com'
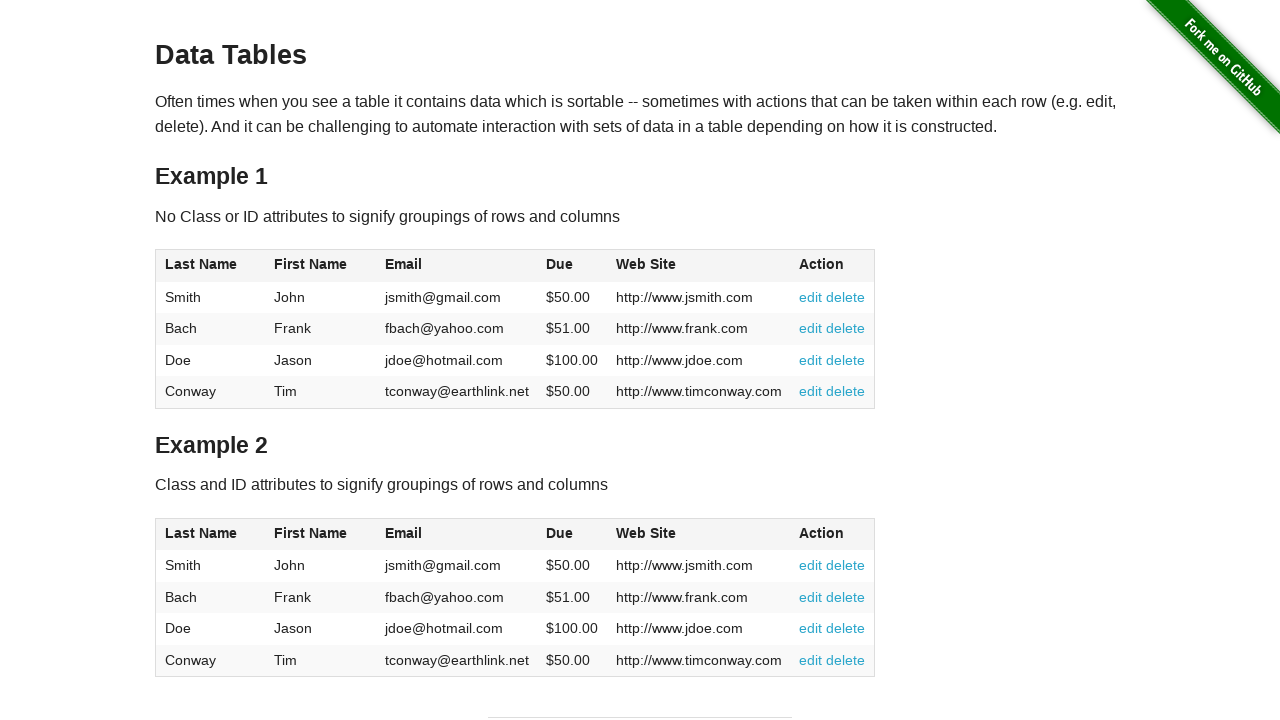

Clicked Last Name header in table 2 to sort column at (210, 534) on #table2 thead th:has-text('Last Name')
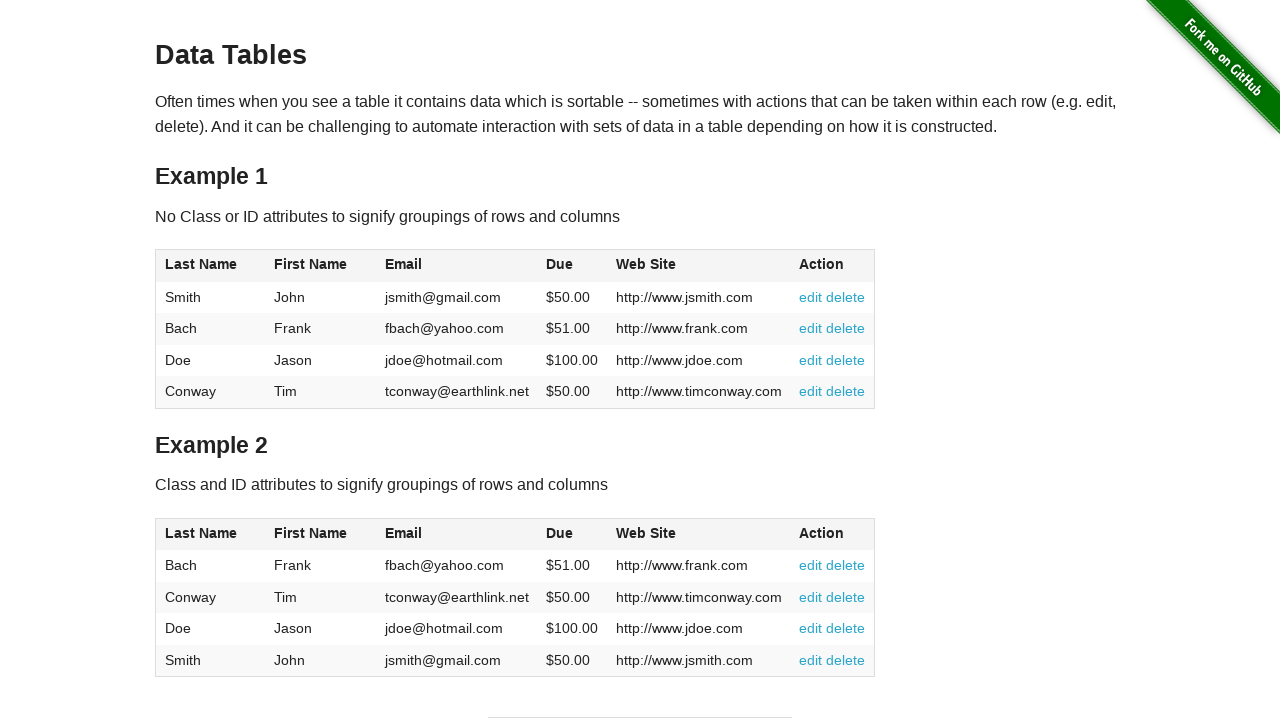

Table 2 sorted by Last Name column successfully
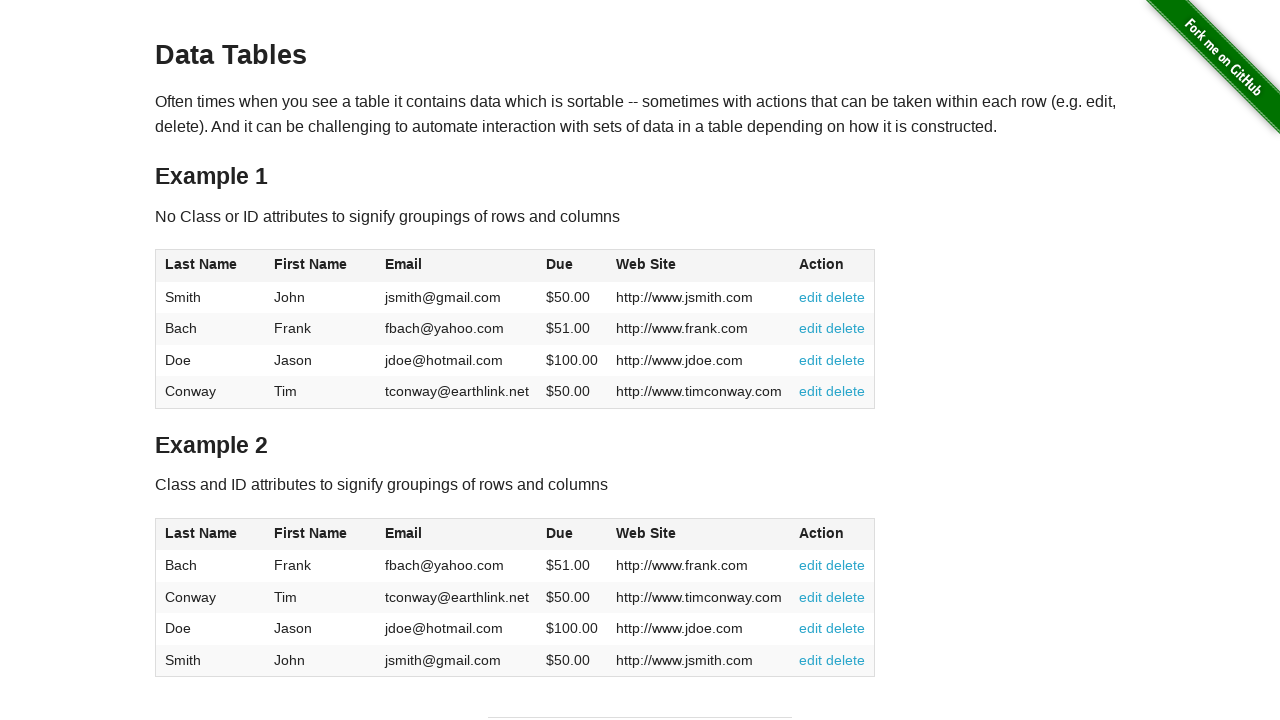

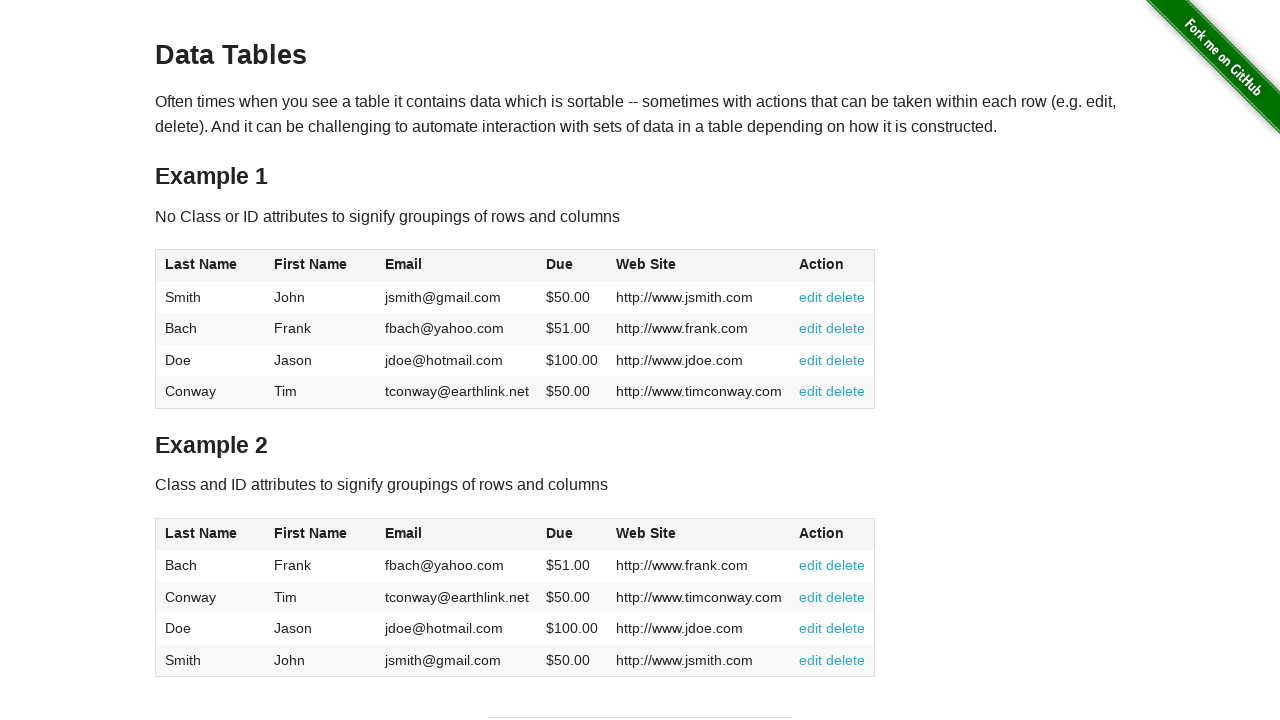